Tests various mouse interactions including double-click and click-and-hold actions on interactive elements, verifying that UI elements respond correctly to these actions

Starting URL: https://testotomasyonu.com/click

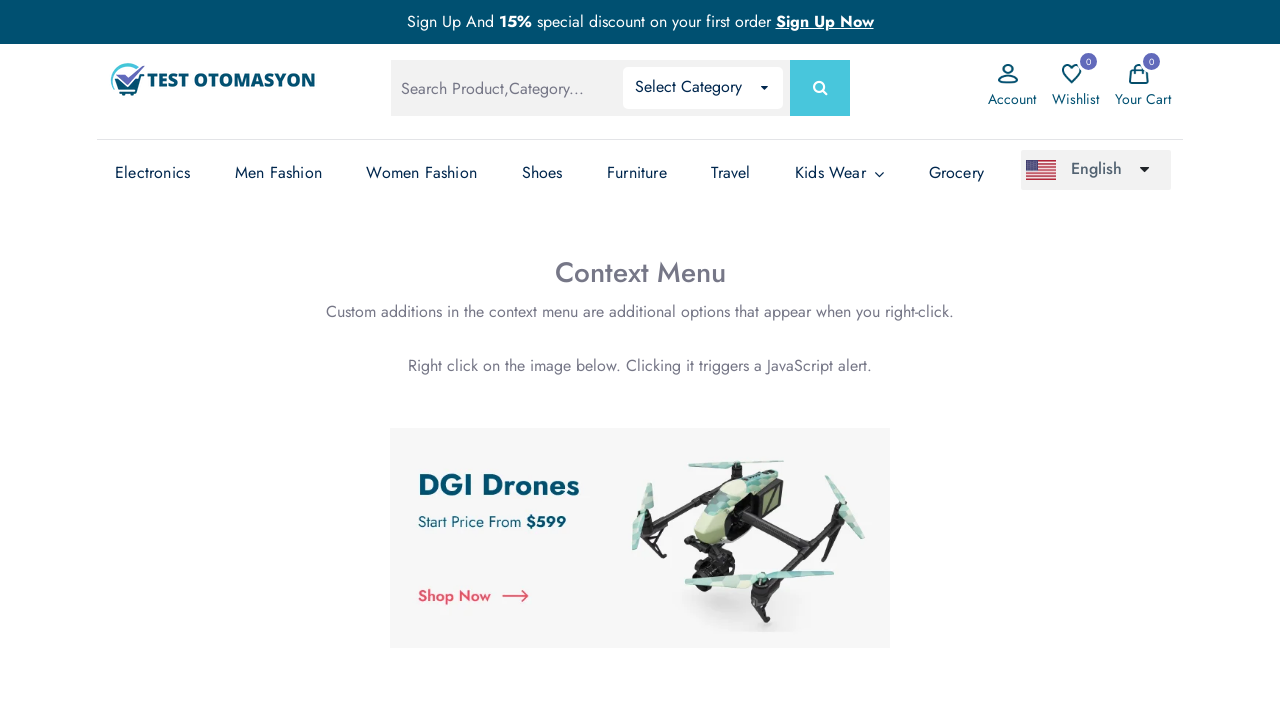

Scrolled down the page using PageDown
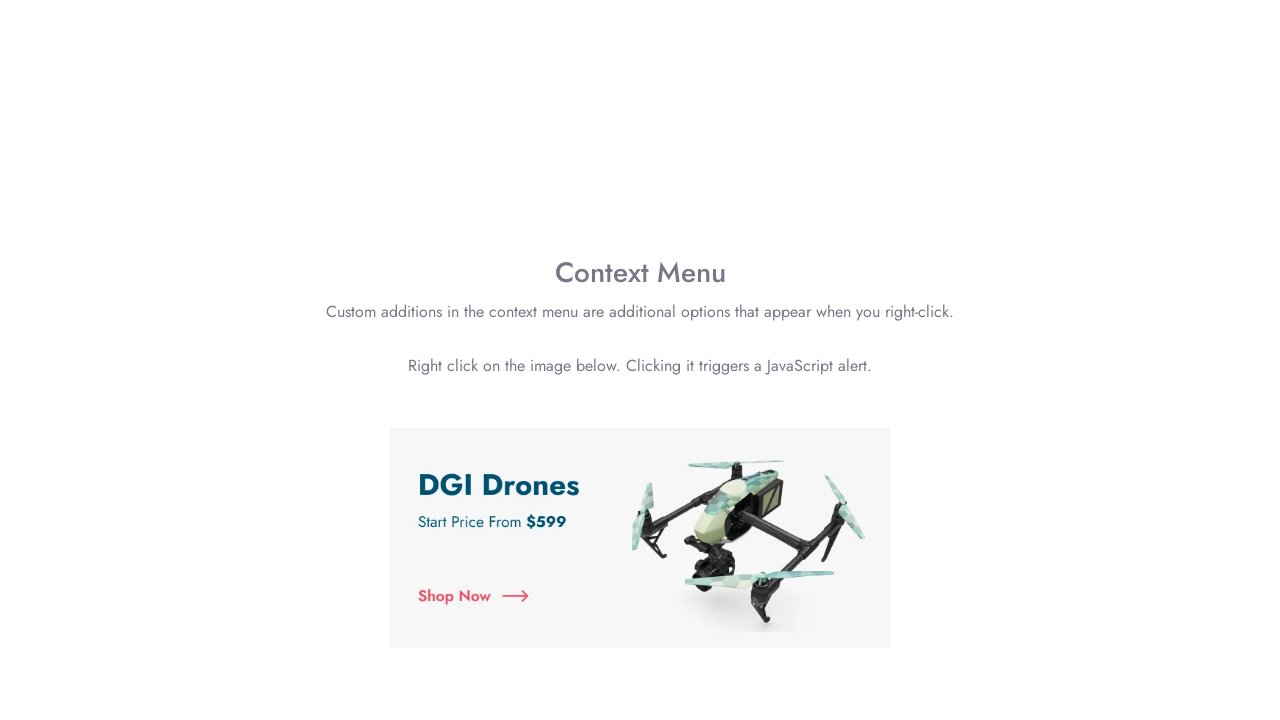

Located double-click element (btn1) and release element (btn2)
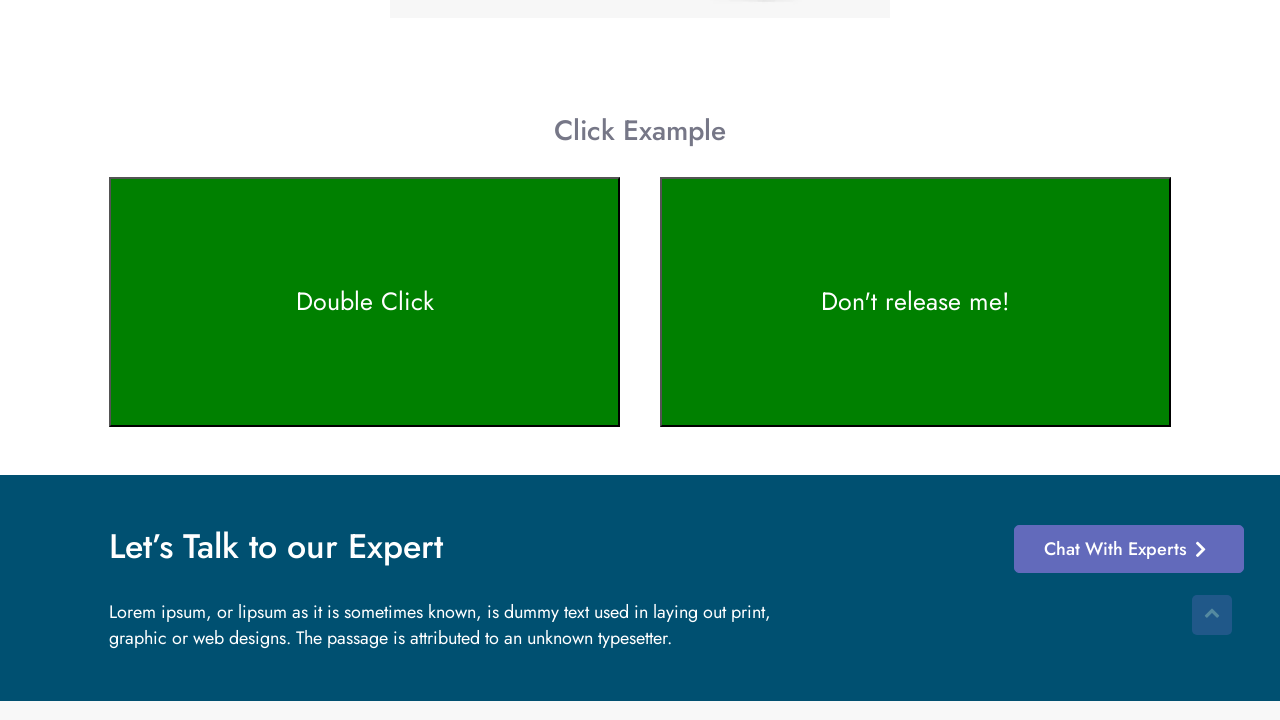

Verified double-click element is visible
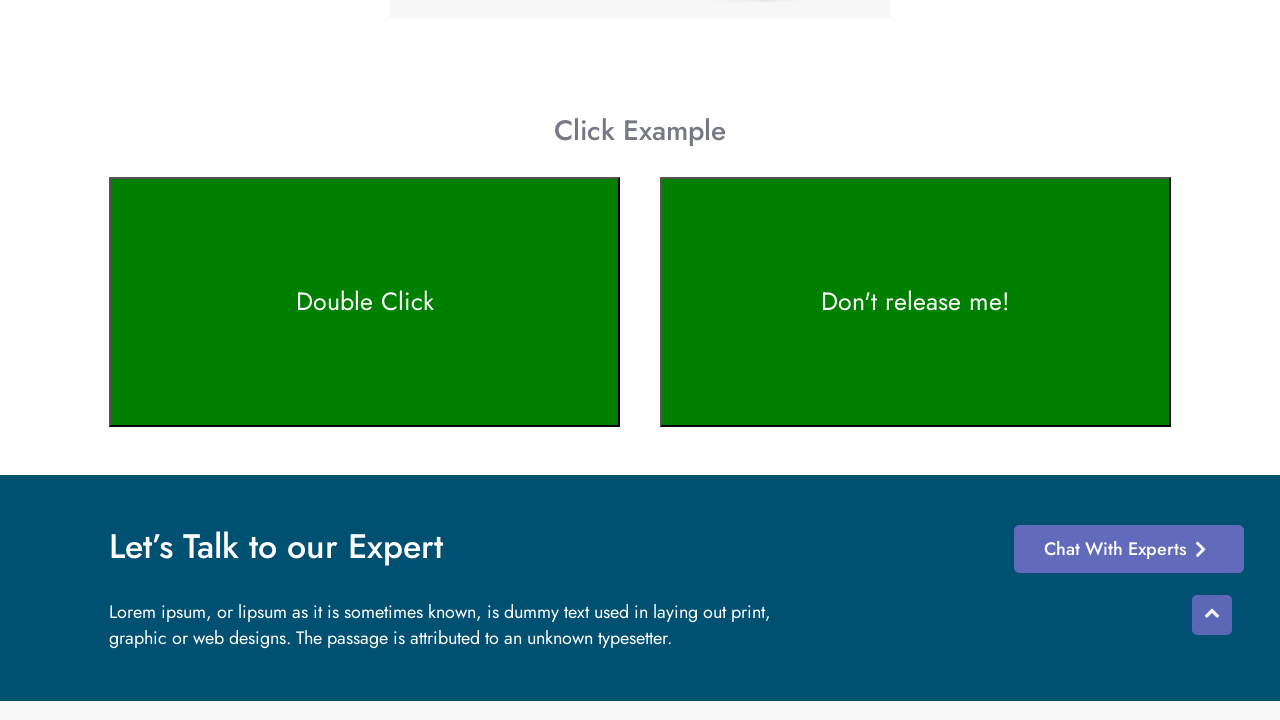

Verified release element is visible
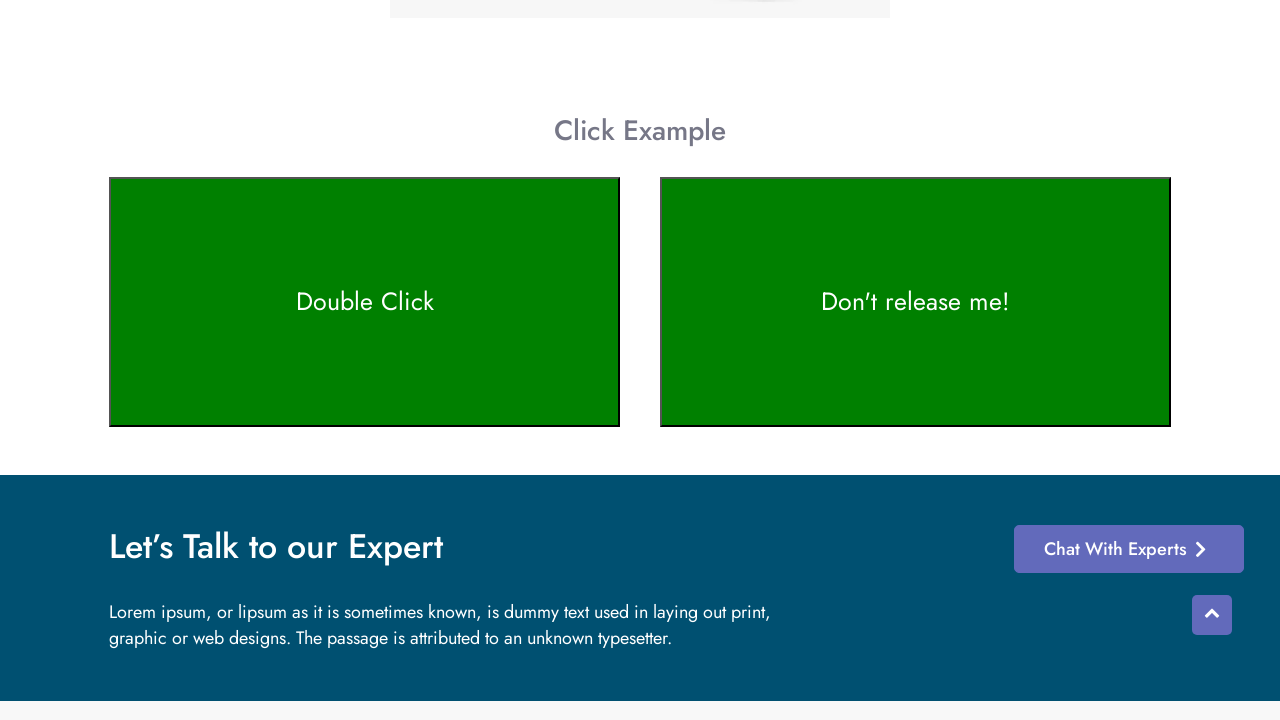

Double-clicked on the double-click element at (364, 302) on xpath=//*[@id='btn1']
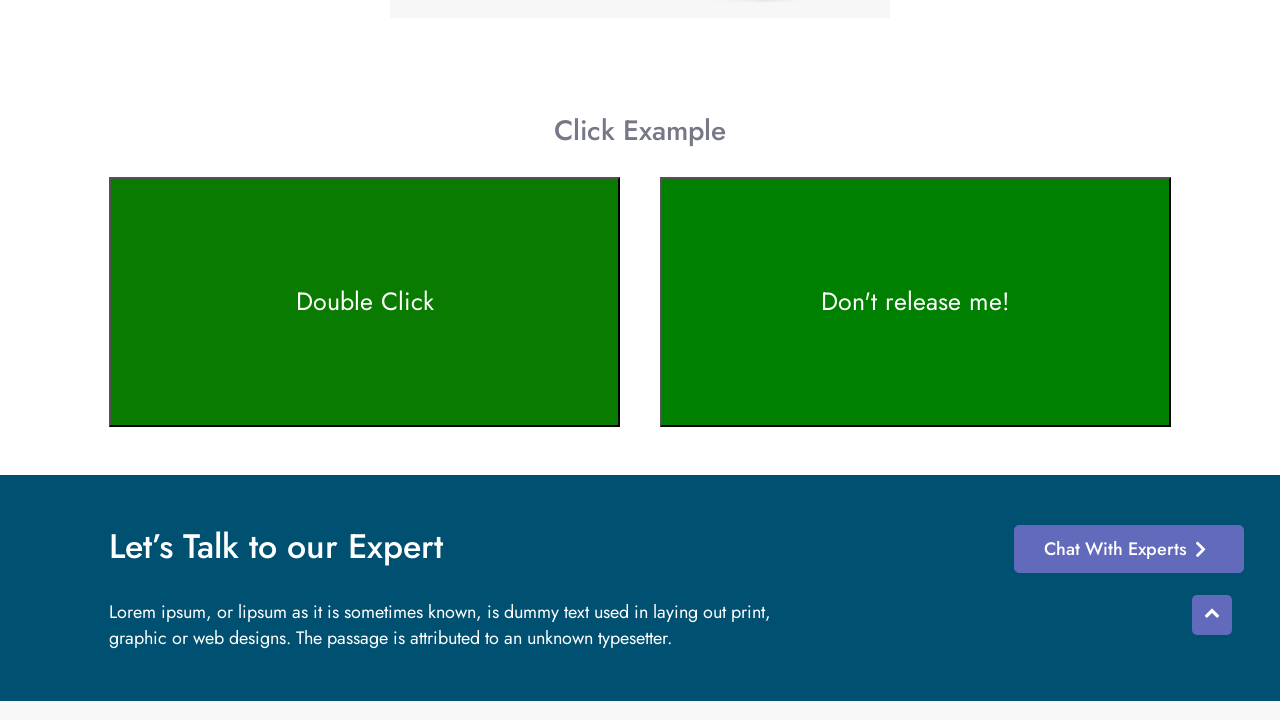

Verified element changed after double-click (mystyle class visible)
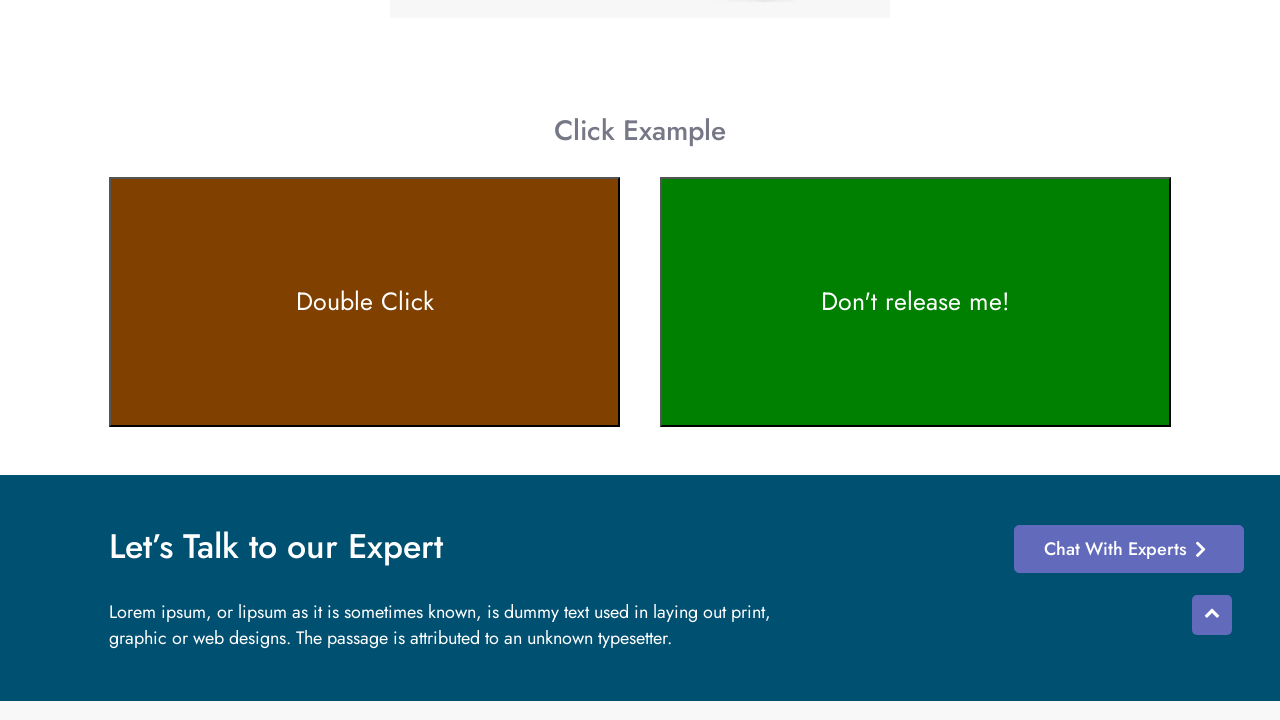

Hovered over the release element at (916, 302) on #btn2
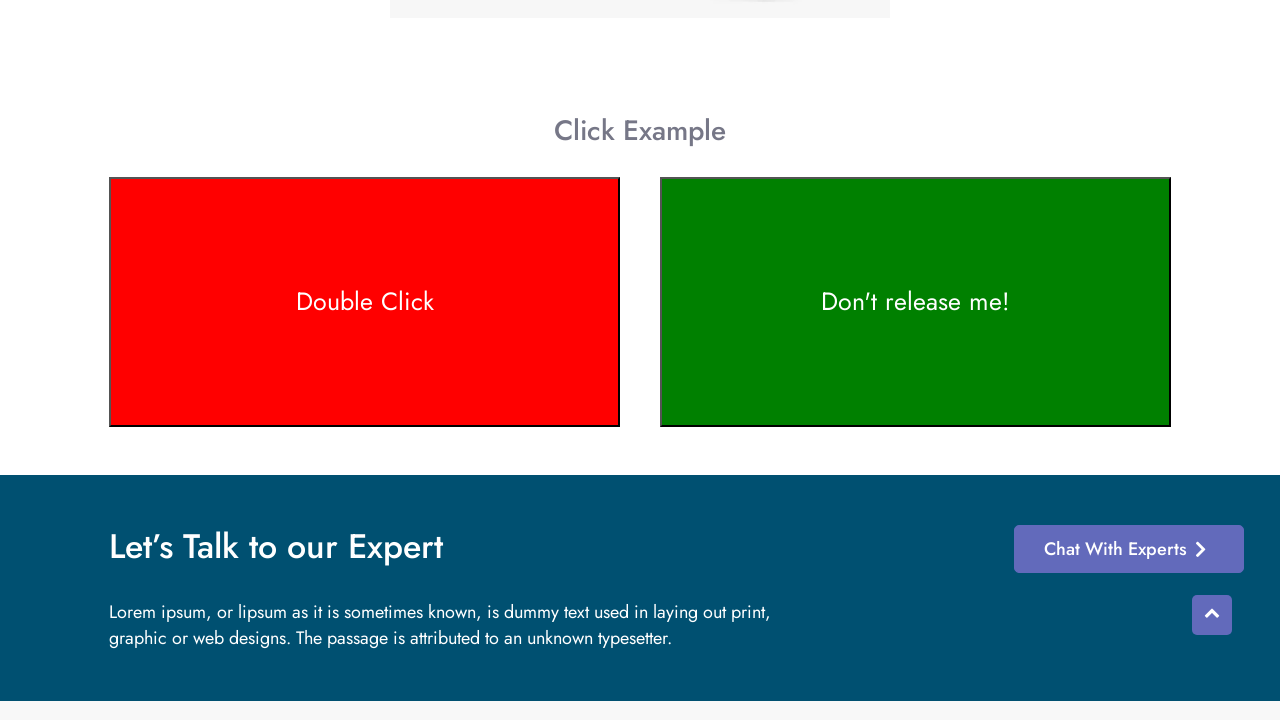

Pressed down mouse button on release element at (916, 302)
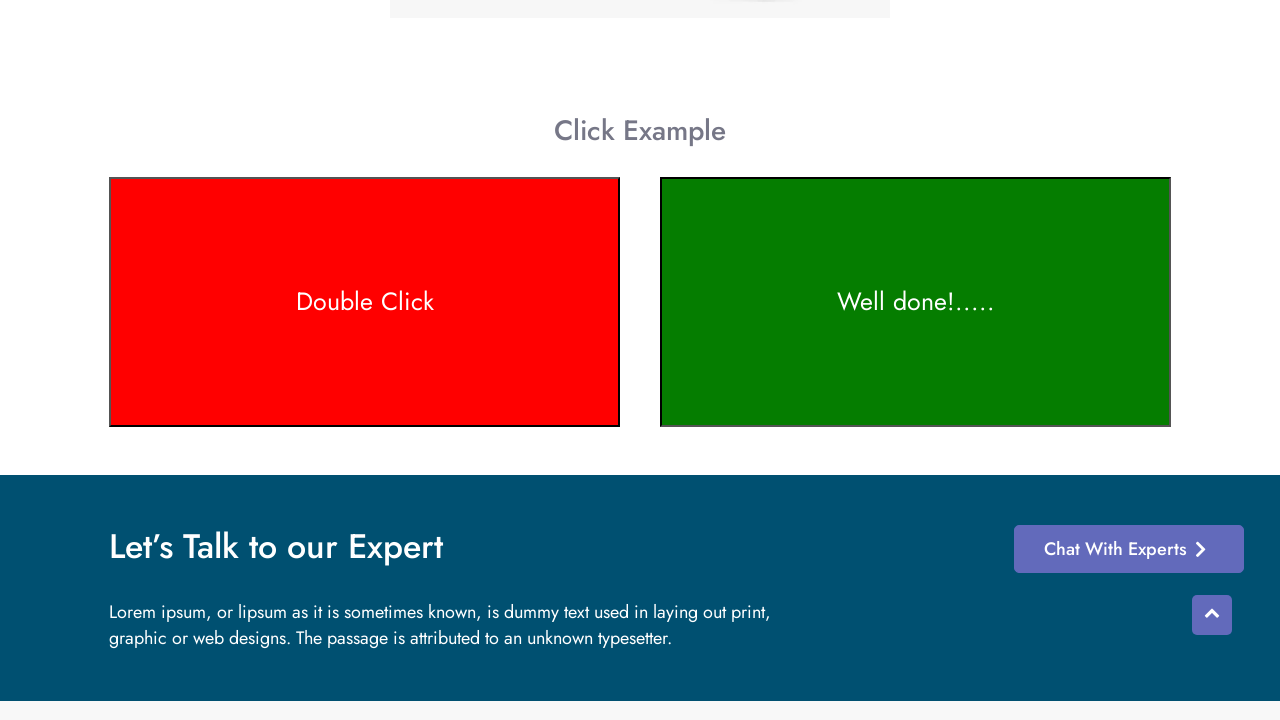

Waited 3 seconds while holding mouse button down
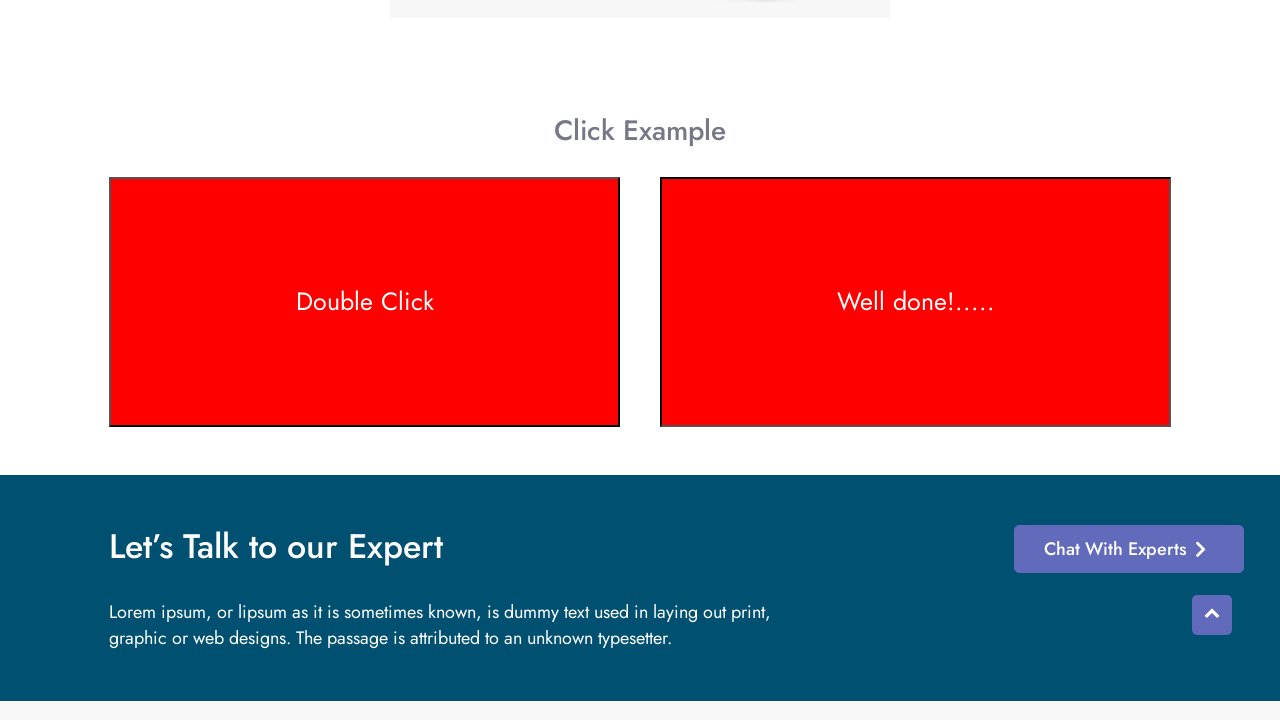

Verified 'Well done!' message appeared after holding
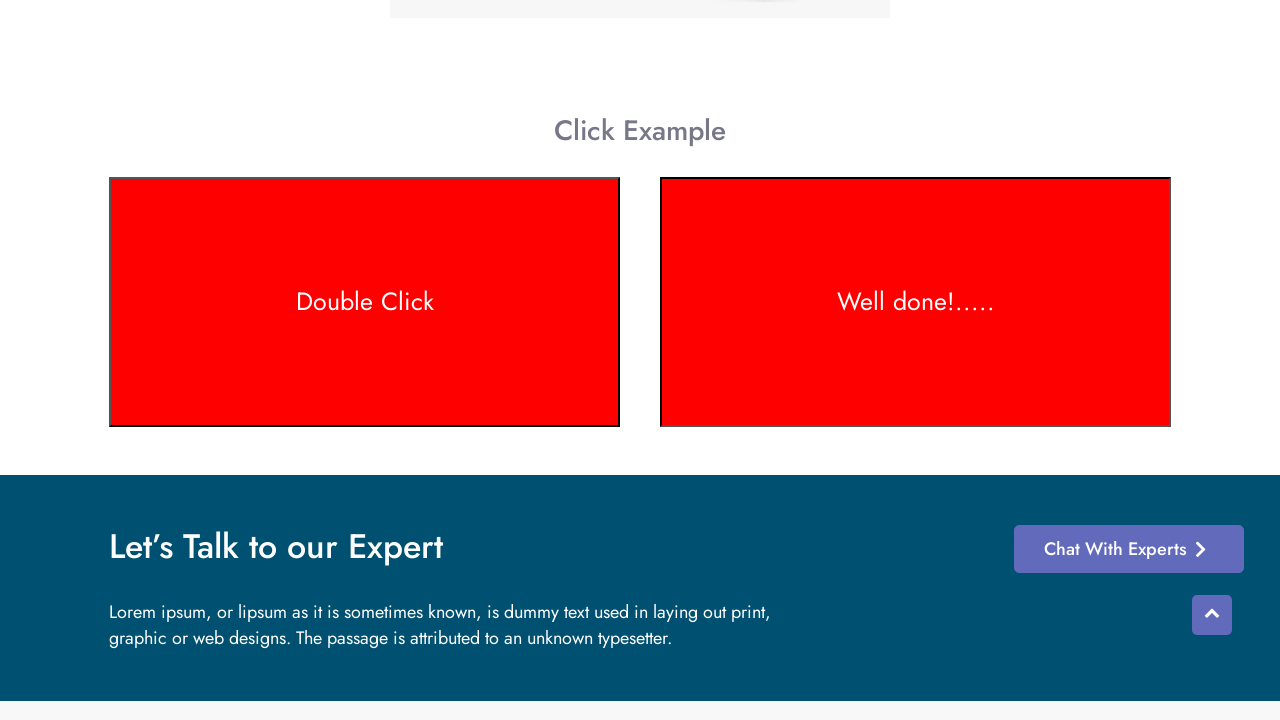

Released mouse button at (916, 302)
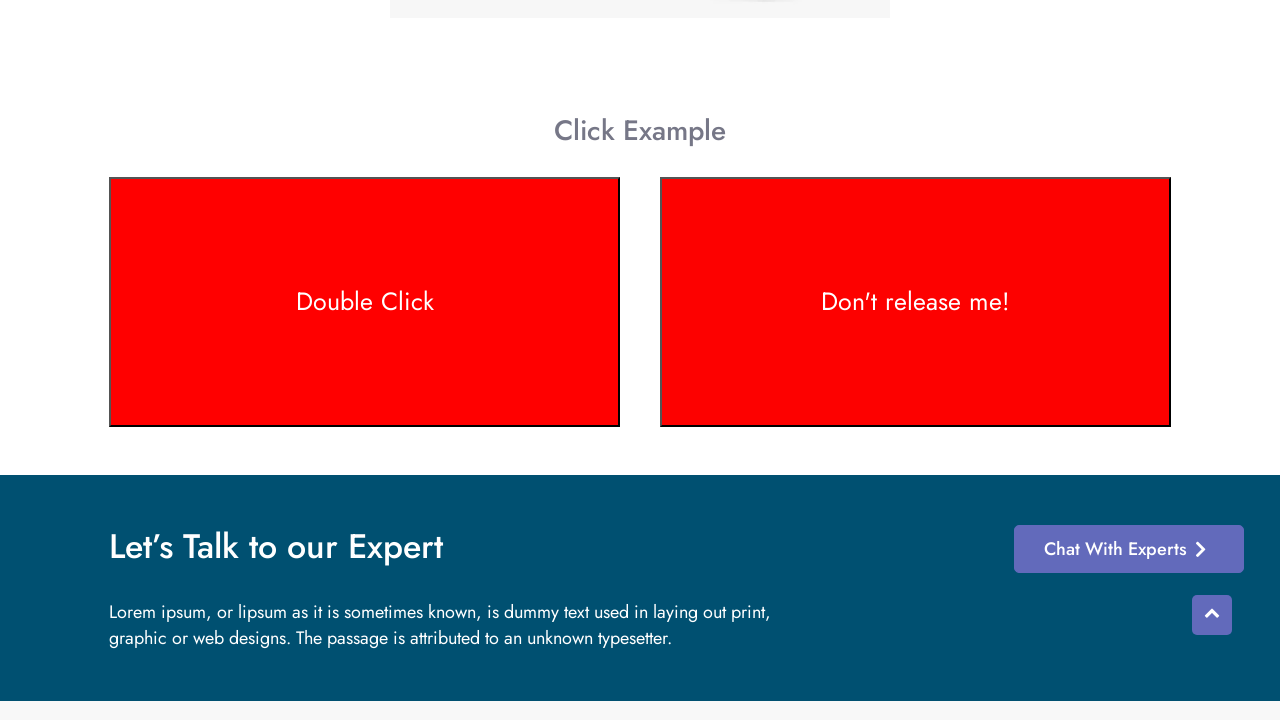

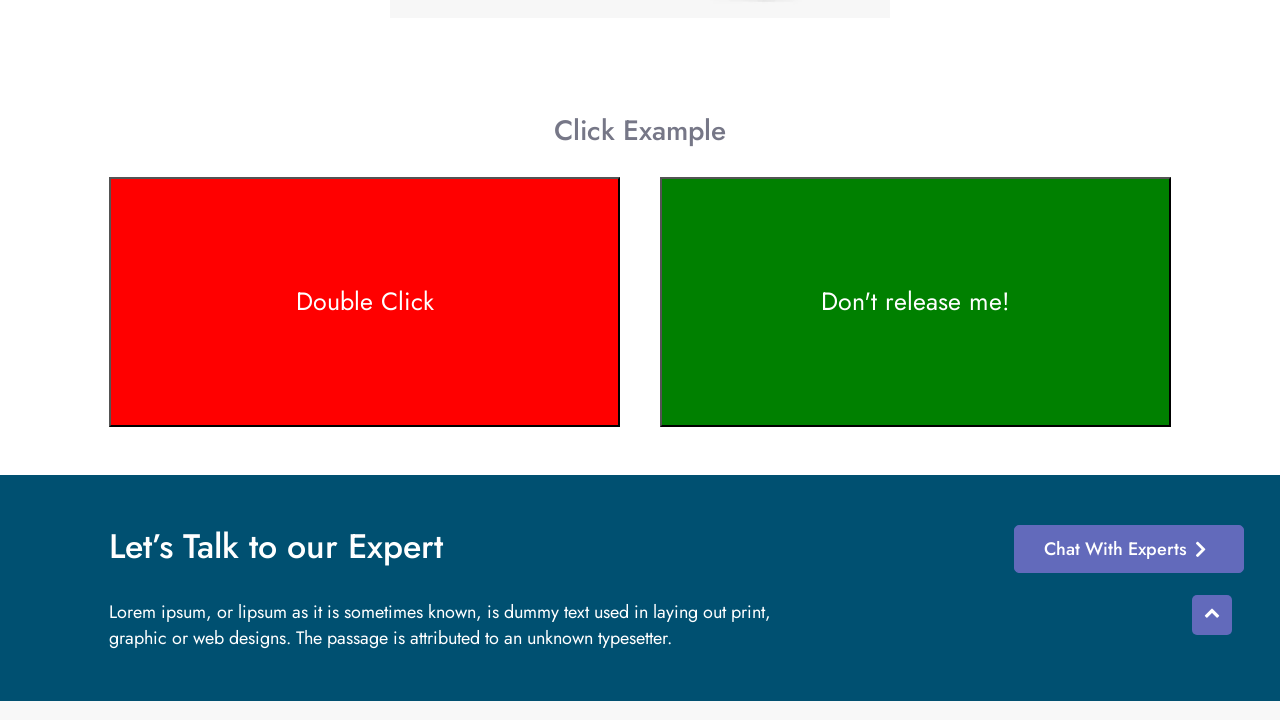